Tests basic navigation by loading the GitLab homepage, waiting for content, and then reloading the page

Starting URL: https://gitlab.com/

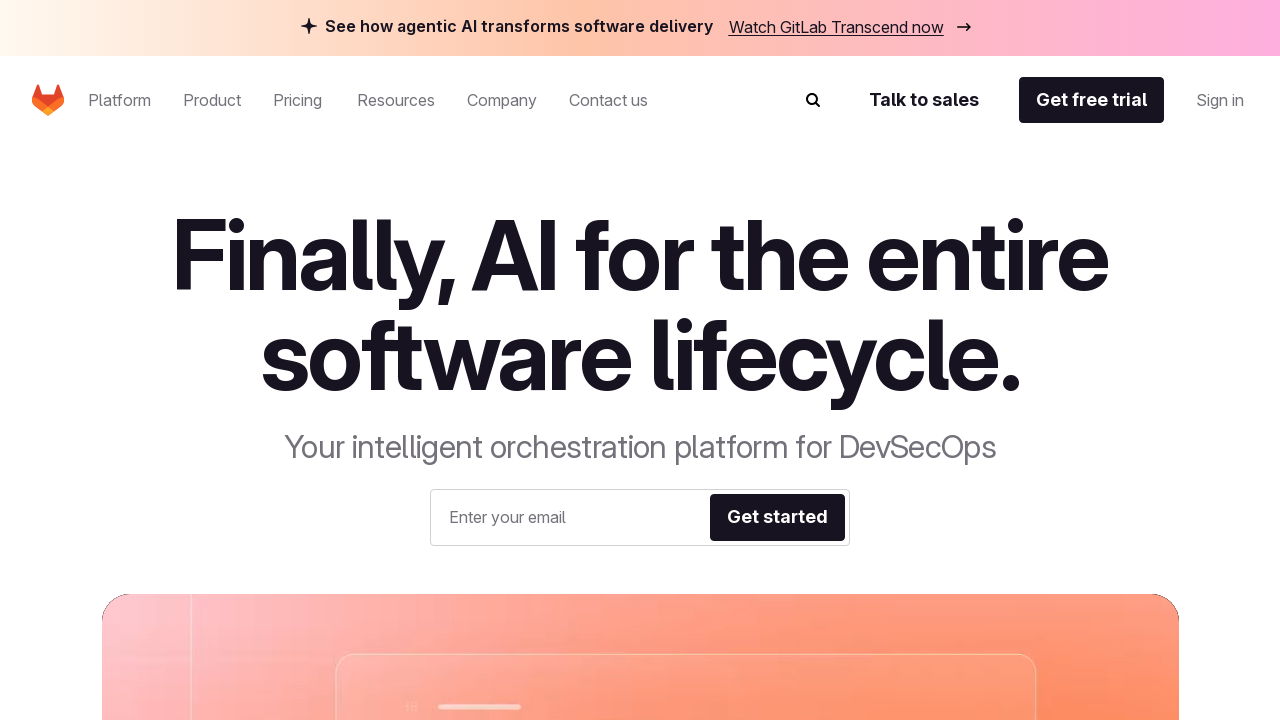

Waited 3 seconds for GitLab homepage to load
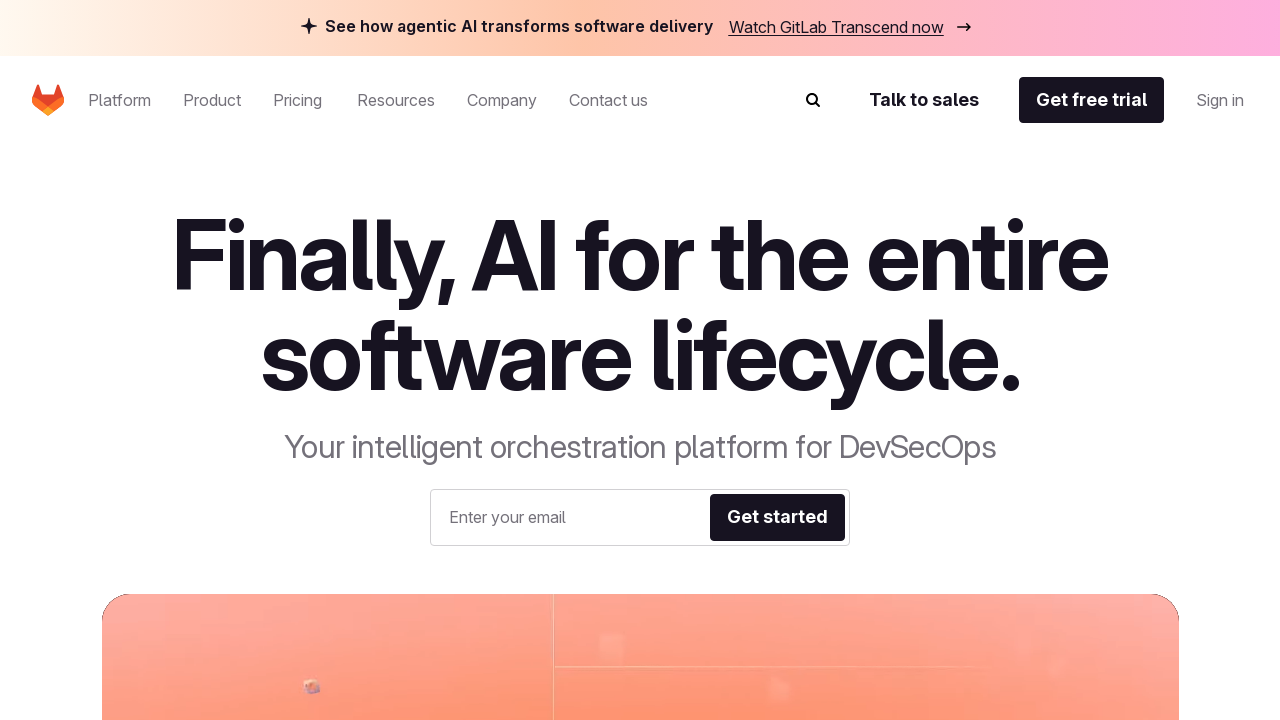

Reloaded the GitLab homepage
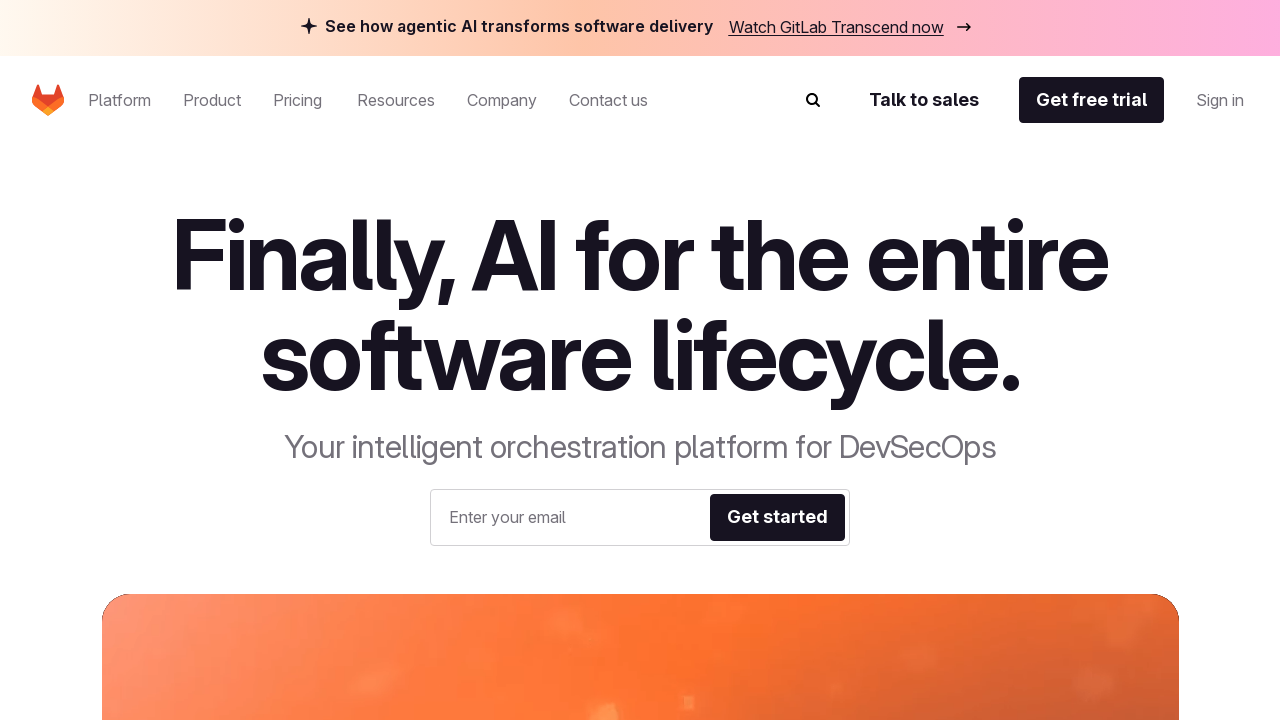

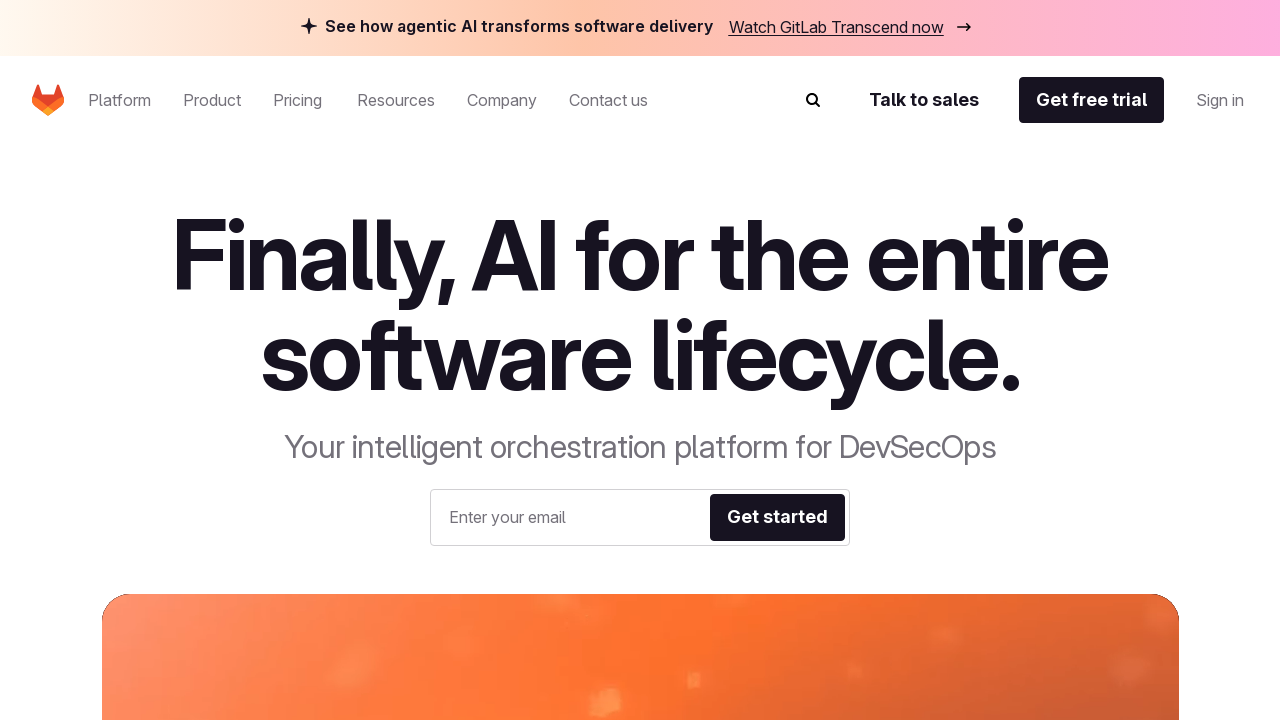